Refreshes the current page by navigating to the same URL

Starting URL: http://demo.nopcommerce.com

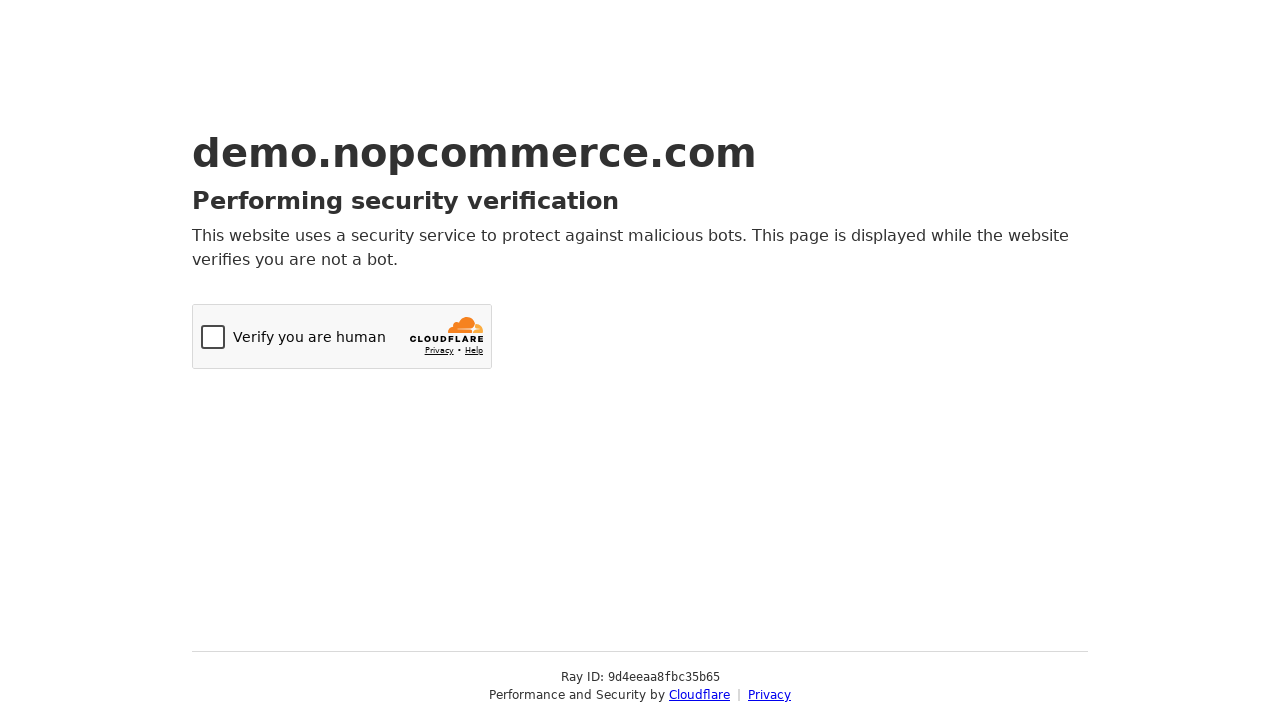

Reloaded the current page at http://demo.nopcommerce.com
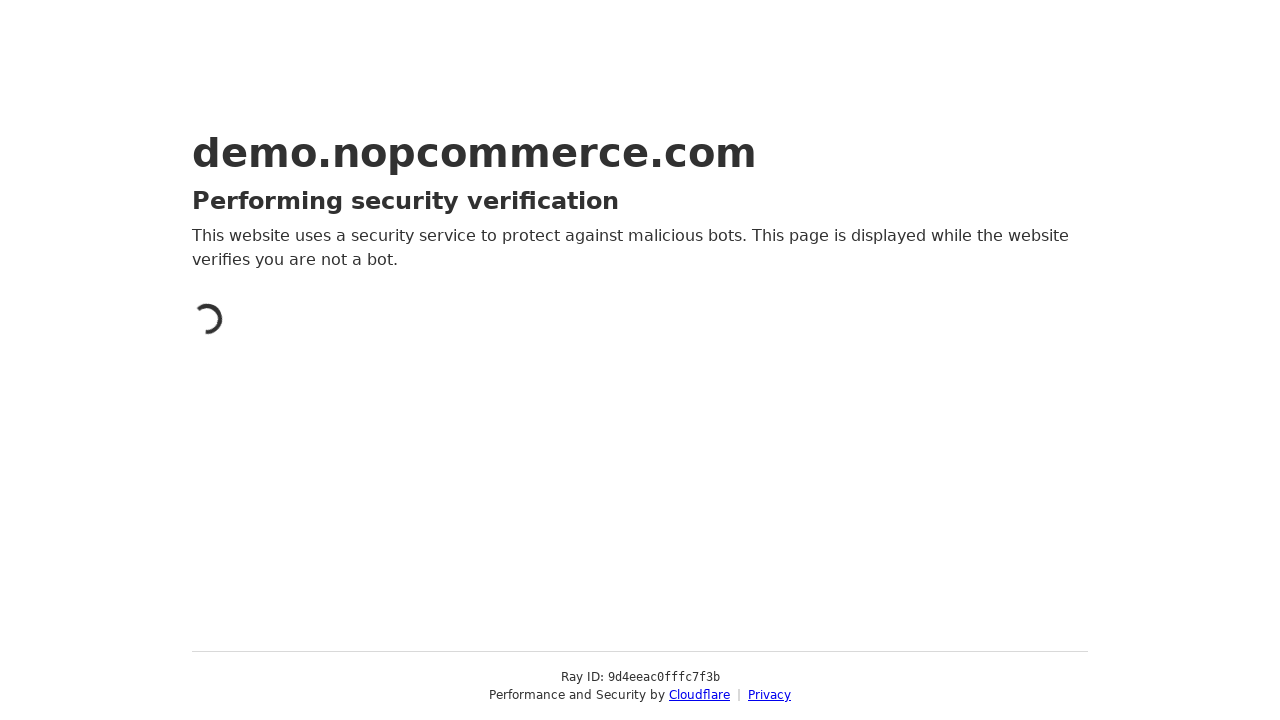

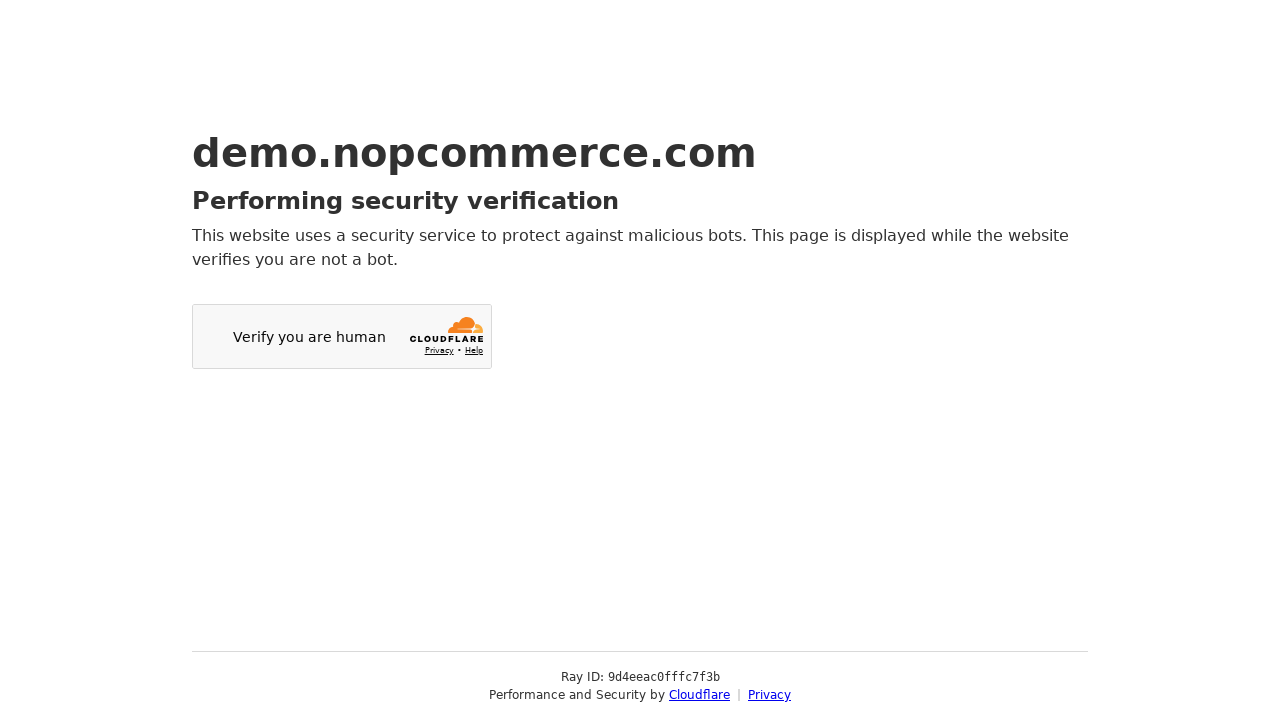